Tests adding Nokia Edge product to cart, proceeding to checkout, selecting country from autocomplete dropdown, and completing the order.

Starting URL: https://rahulshettyacademy.com/angularpractice/shop

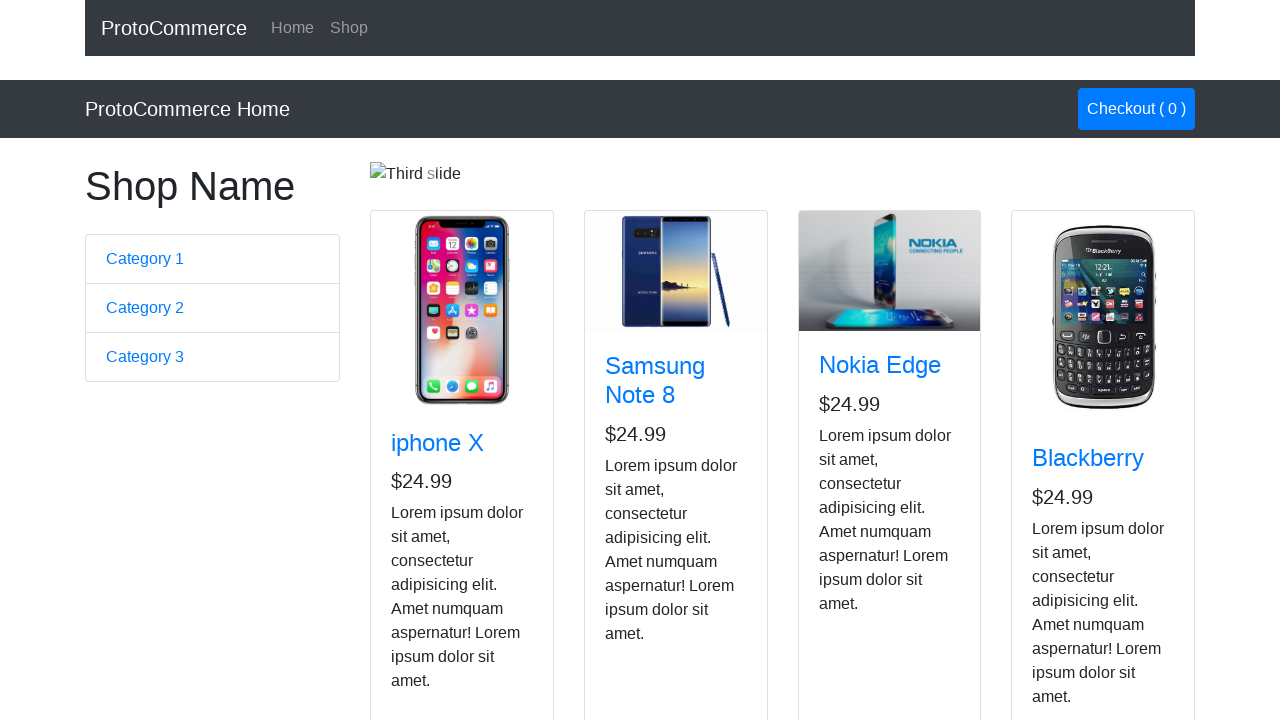

Waited for product cards to load
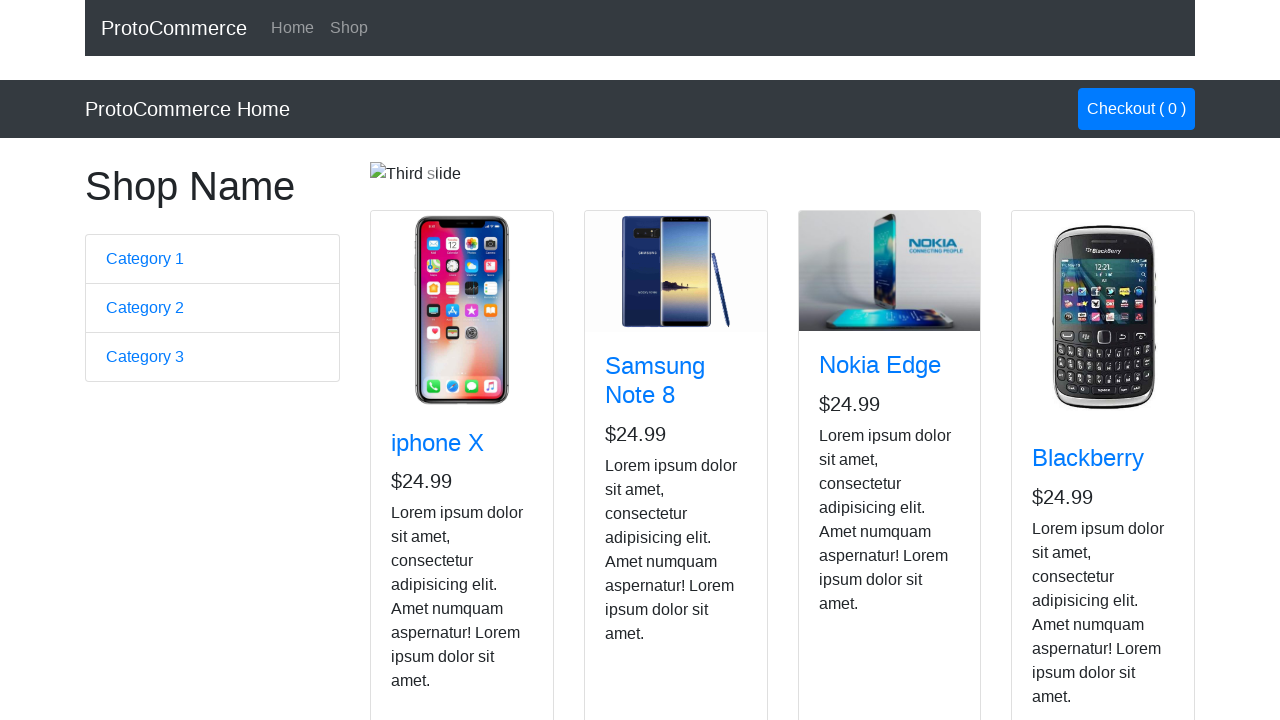

Found 4 products on the page
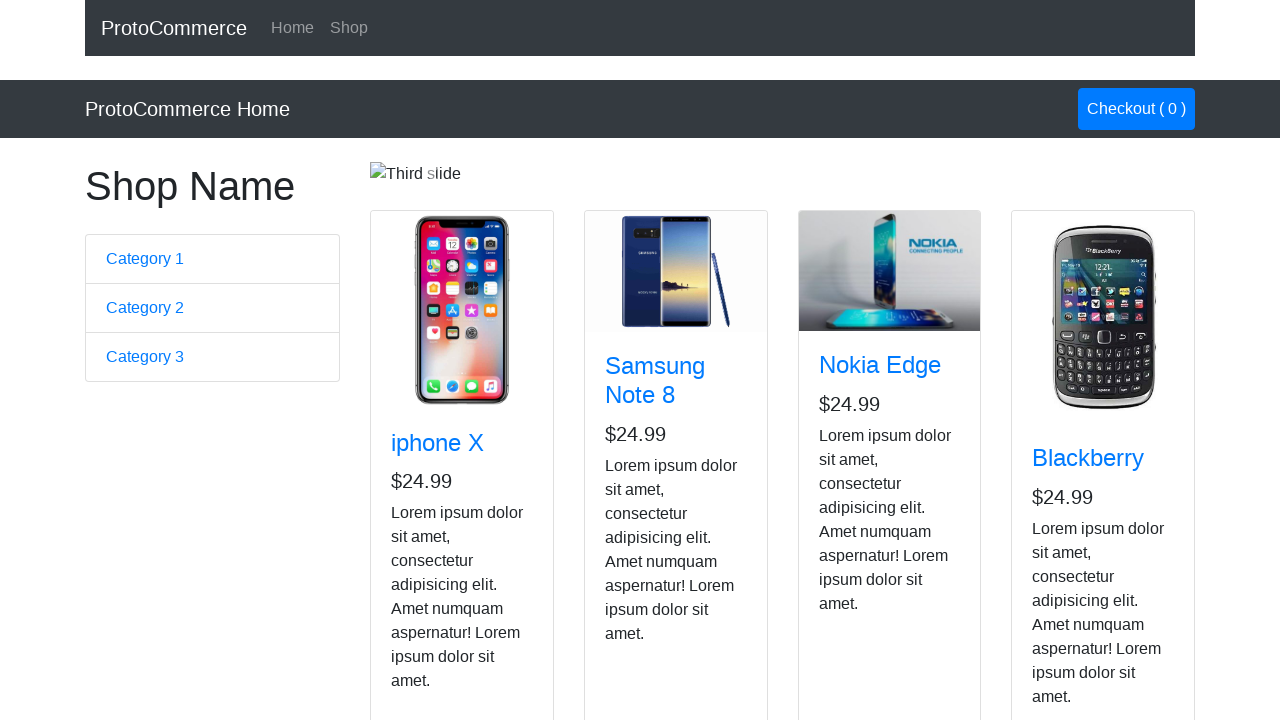

Added Nokia Edge product to cart at (854, 528) on [class='card h-100'] >> nth=2 >> div button
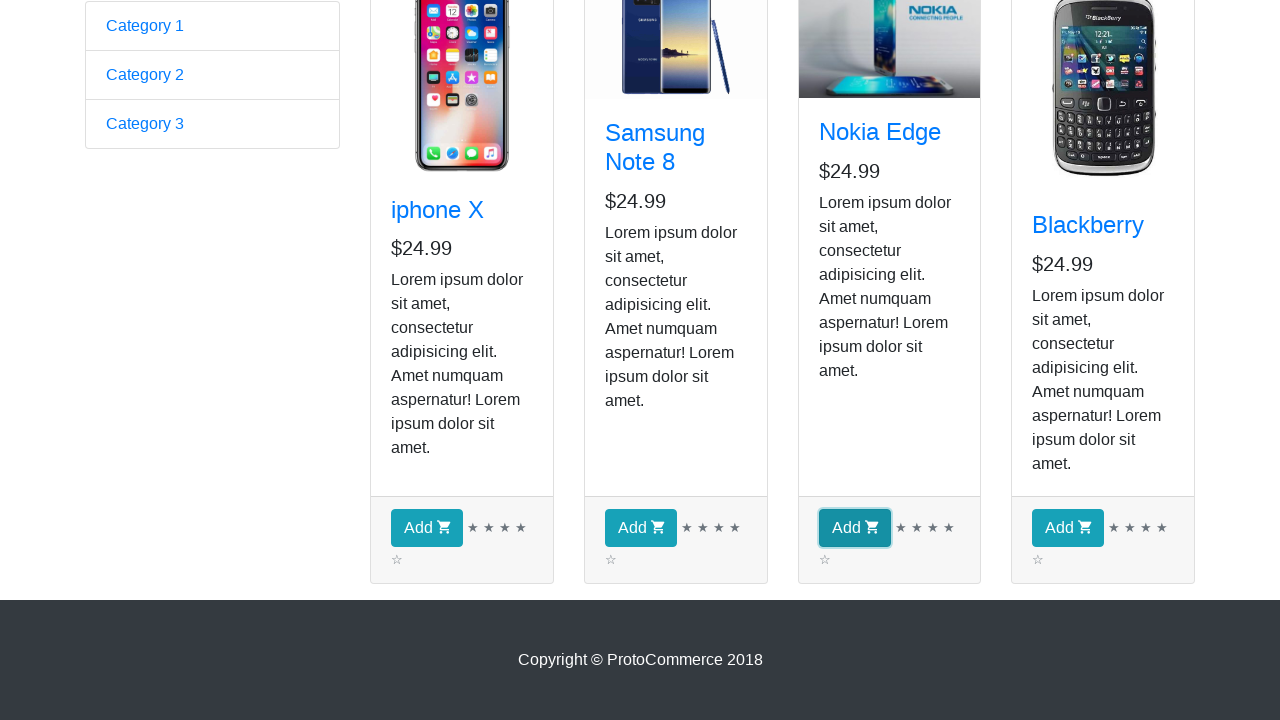

Clicked cart button to view cart at (1136, 109) on [class='nav-link btn btn-primary']
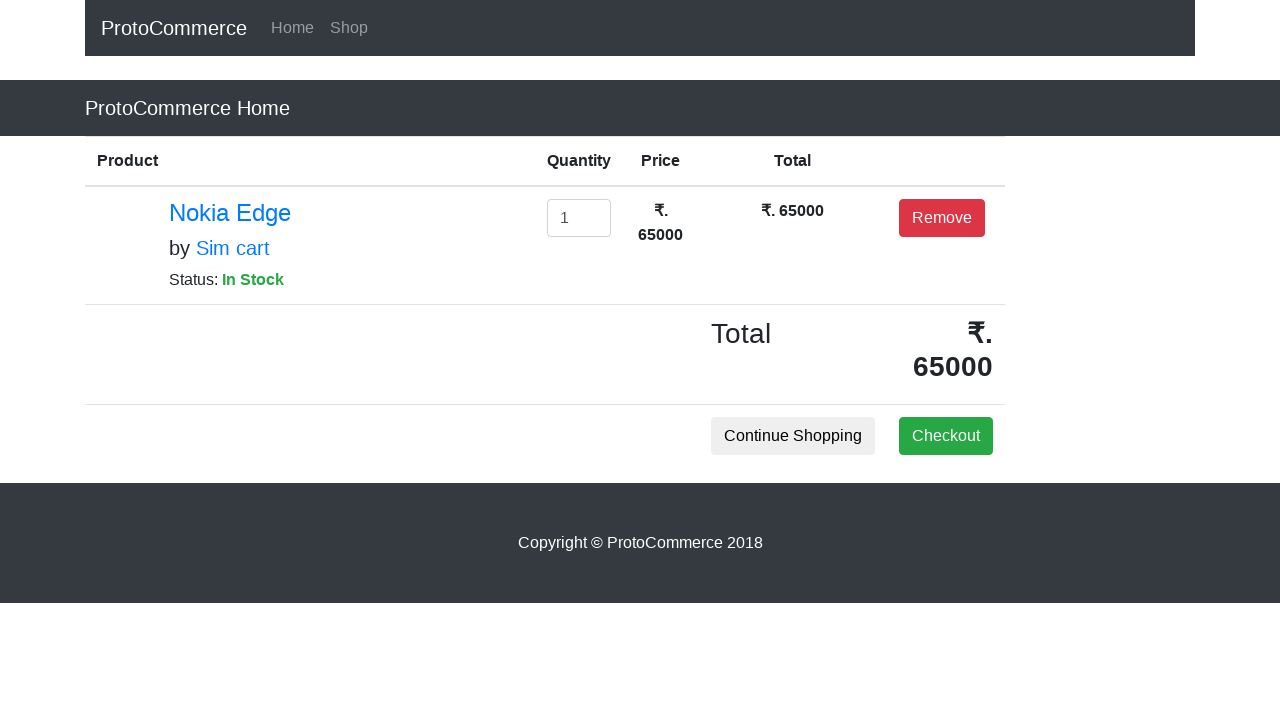

Clicked checkout button to proceed to checkout at (946, 436) on [class='btn btn-success']
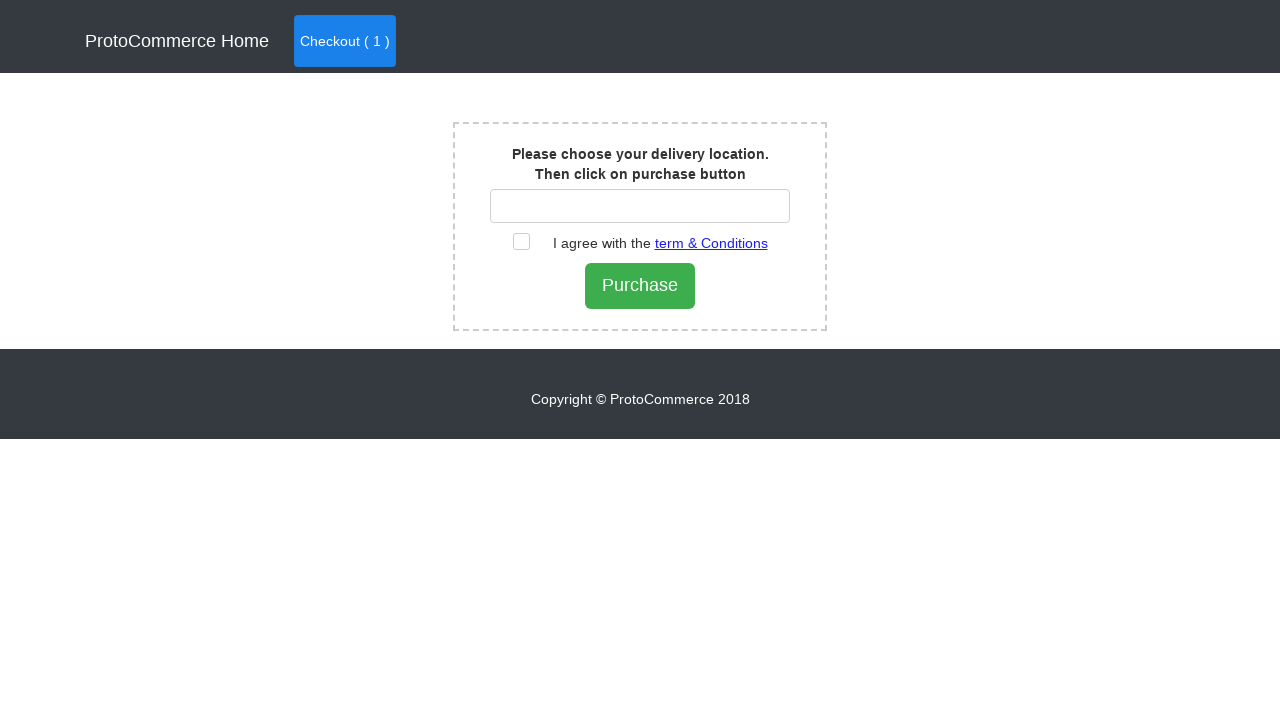

Typed 'Ind' in country search field
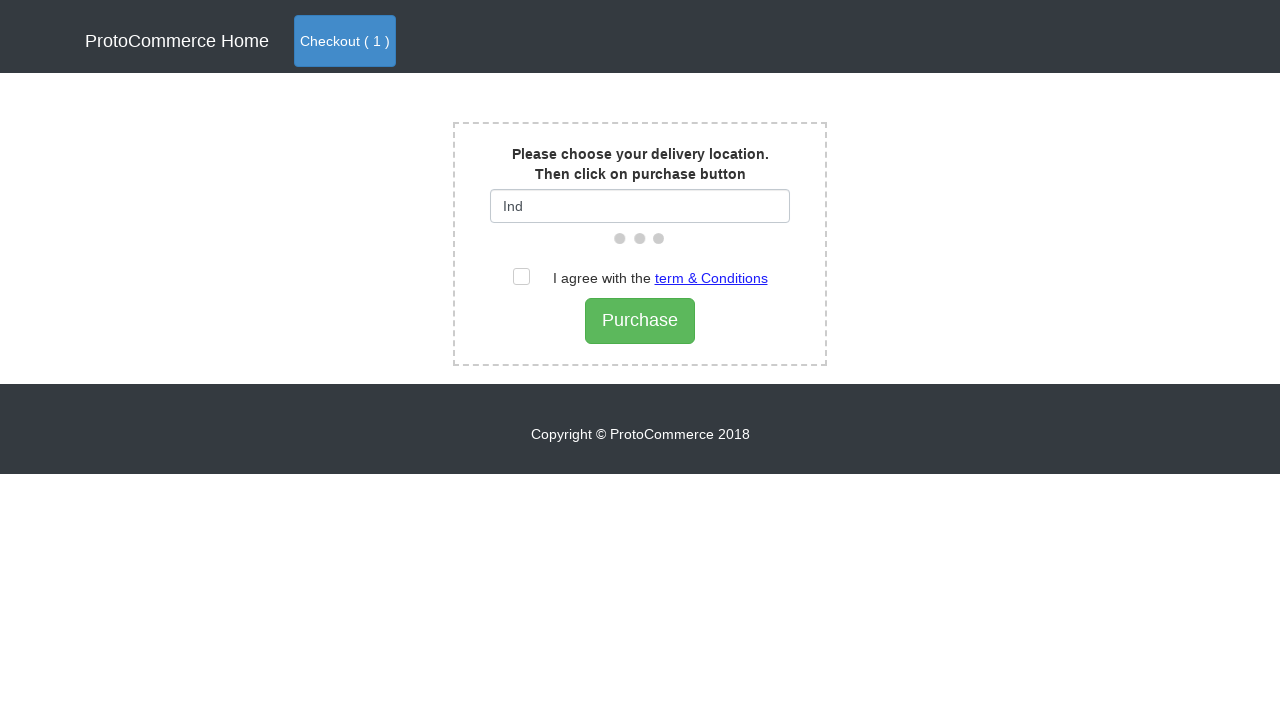

Country suggestions dropdown appeared
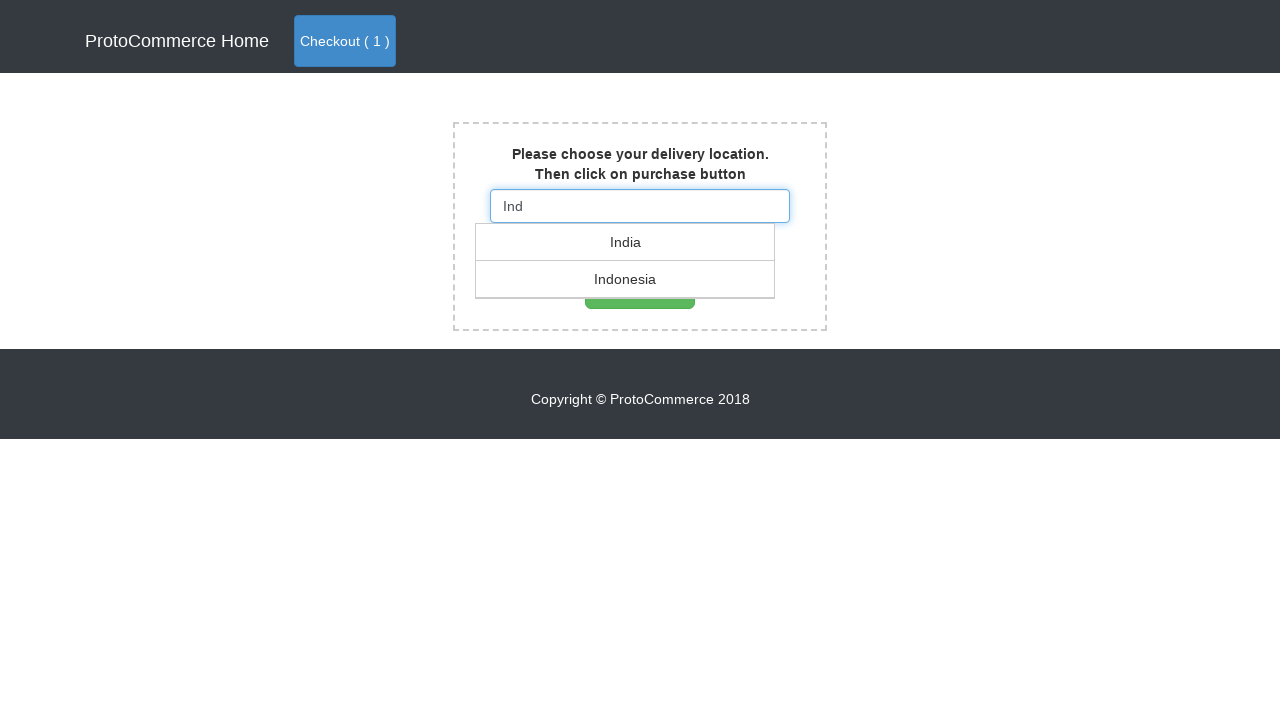

Found 2 country suggestion(s) in dropdown
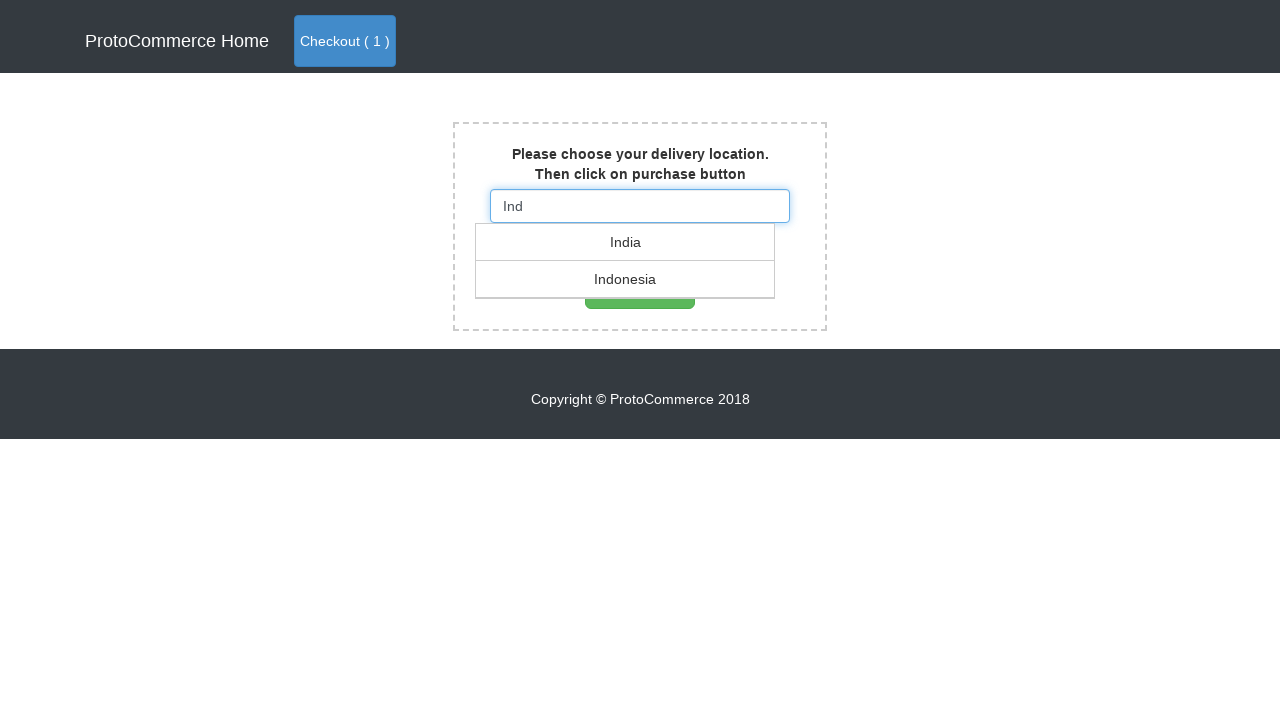

Selected Indonesia from country dropdown at (625, 279) on [class='suggestions'] ul >> nth=1 >> li a
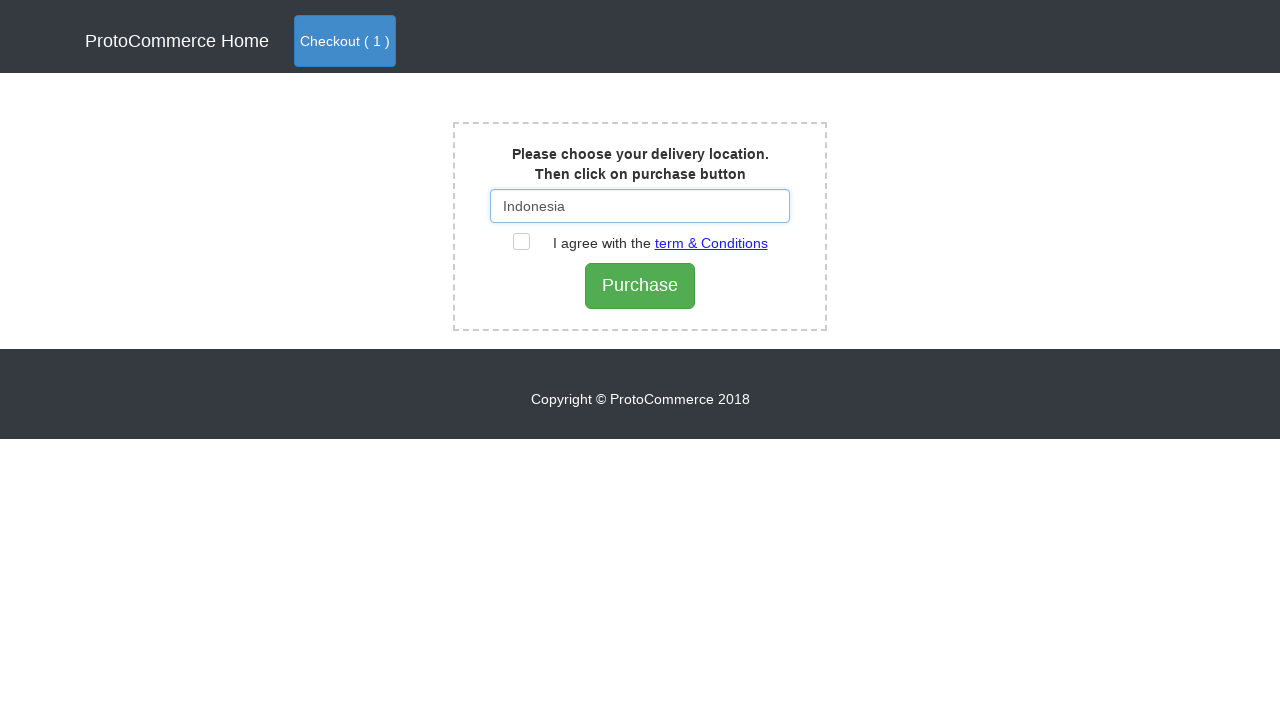

Checked terms and conditions checkbox at (650, 243) on [for='checkbox2']
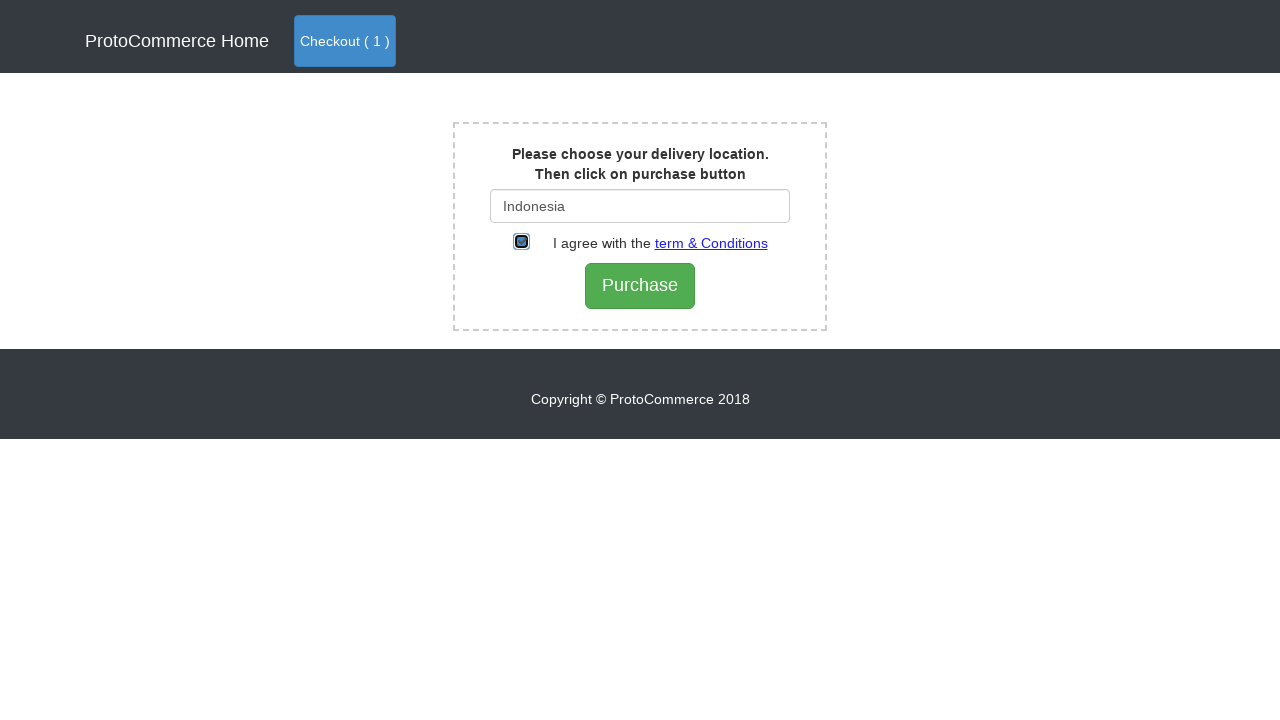

Clicked submit button to complete order at (640, 286) on [type='submit']
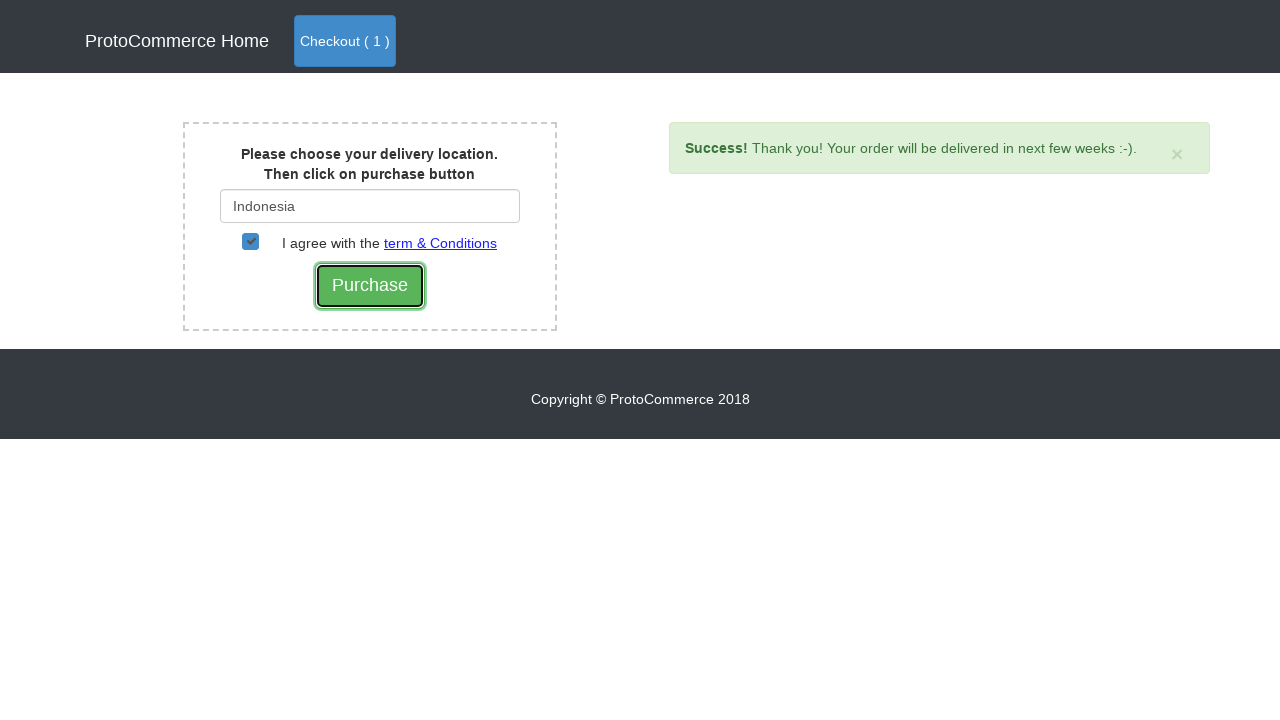

Order success message appeared - order completed successfully
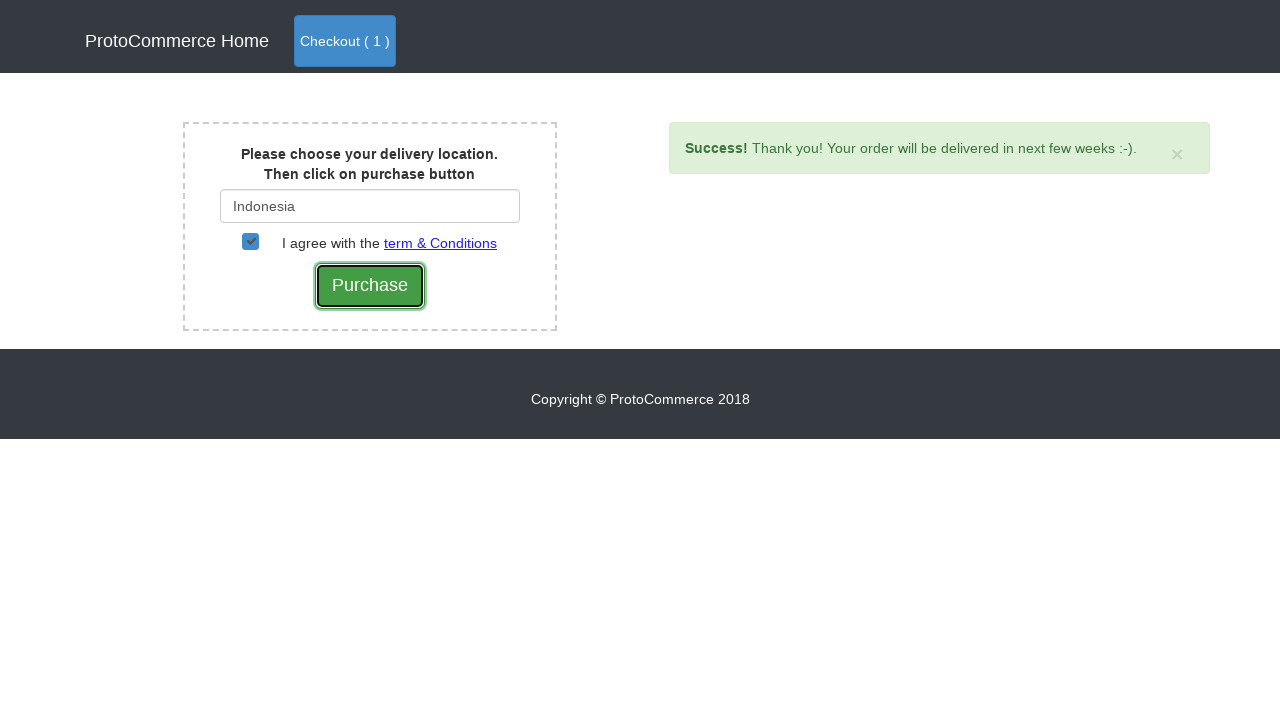

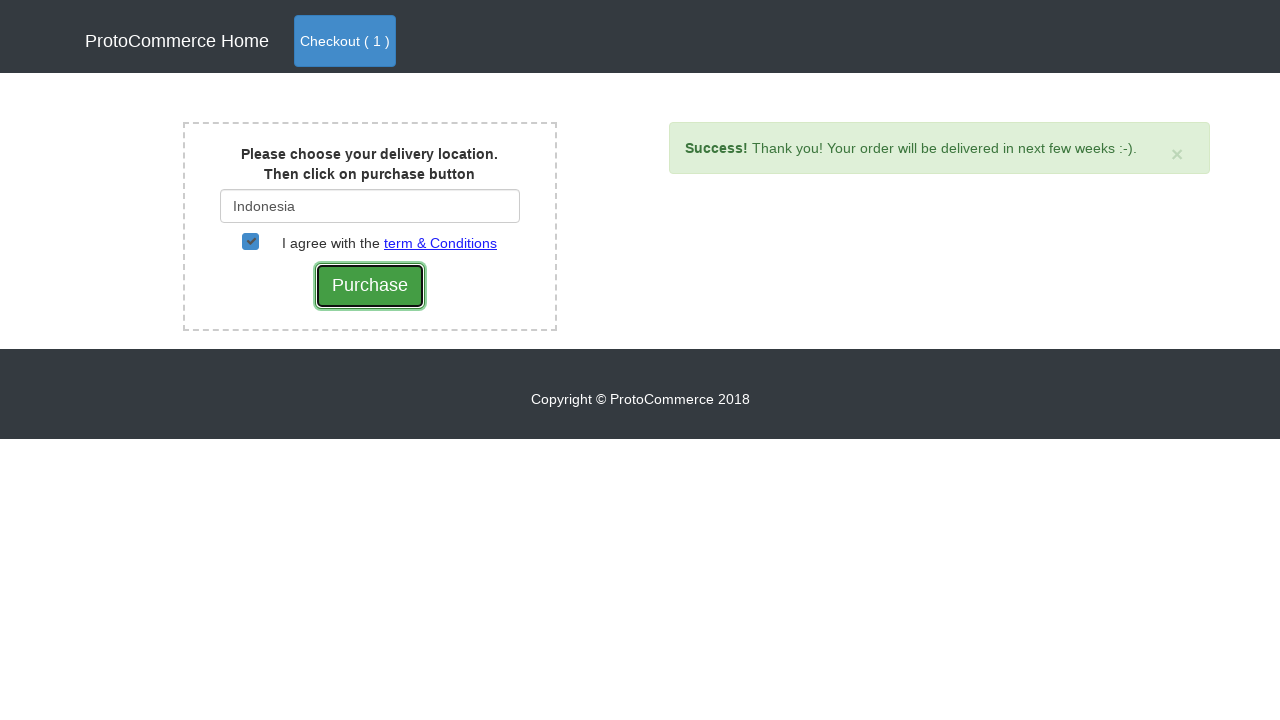